Tests checkbox functionality by clicking through all vehicle checkboxes

Starting URL: https://www.ultimateqa.com/simple-html-elements-for-automation/

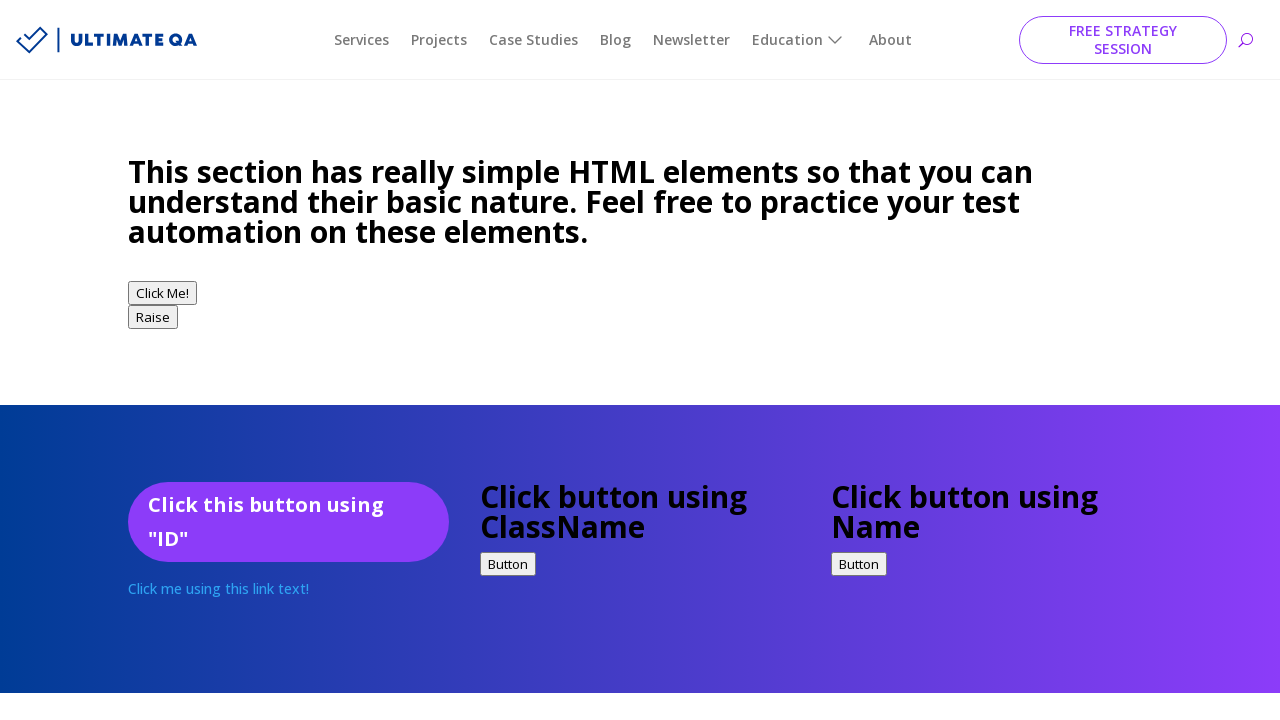

Located all vehicle checkboxes on the page
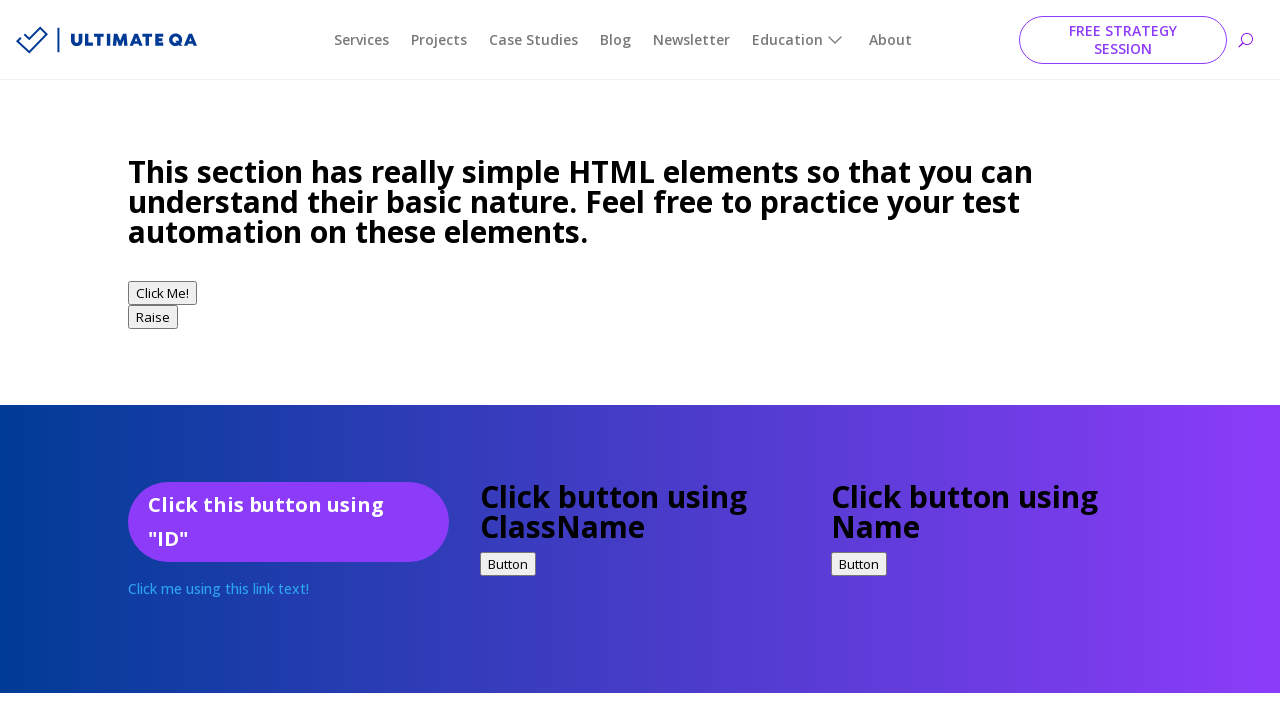

Found 2 vehicle checkboxes total
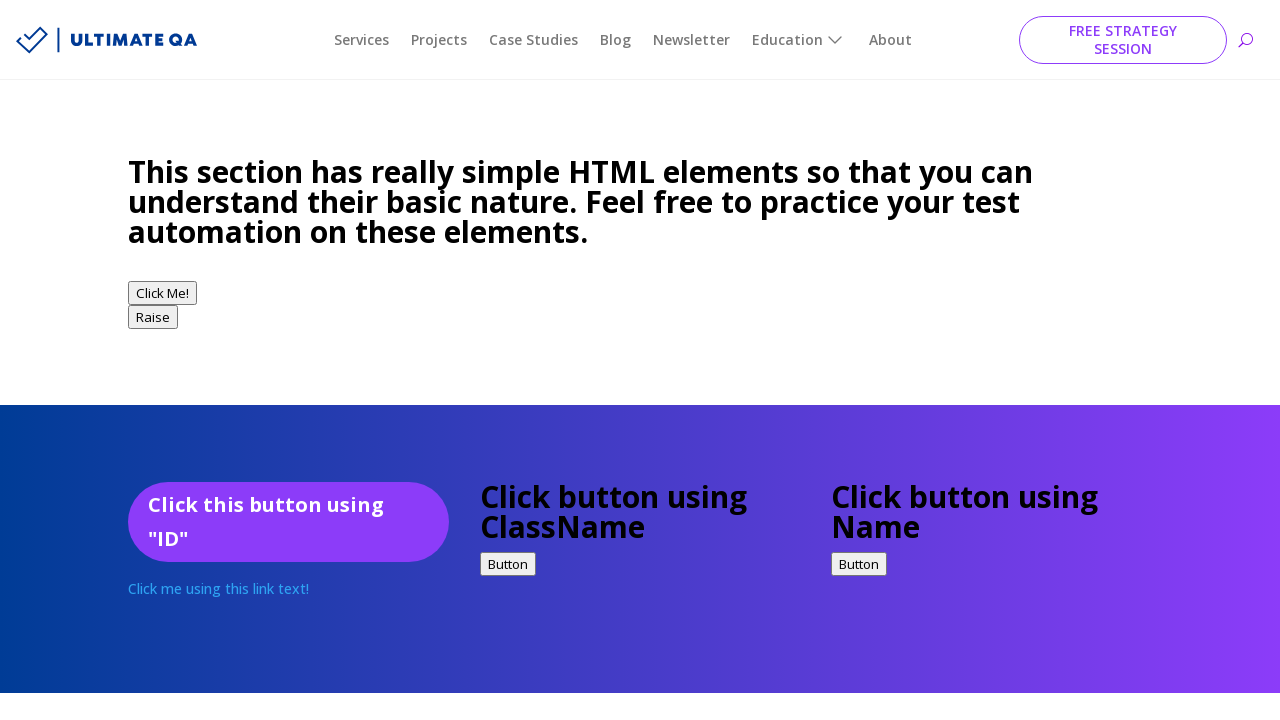

Clicked vehicle checkbox 1 of 2 at (138, 361) on input[type='checkbox'][name='vehicle'] >> nth=0
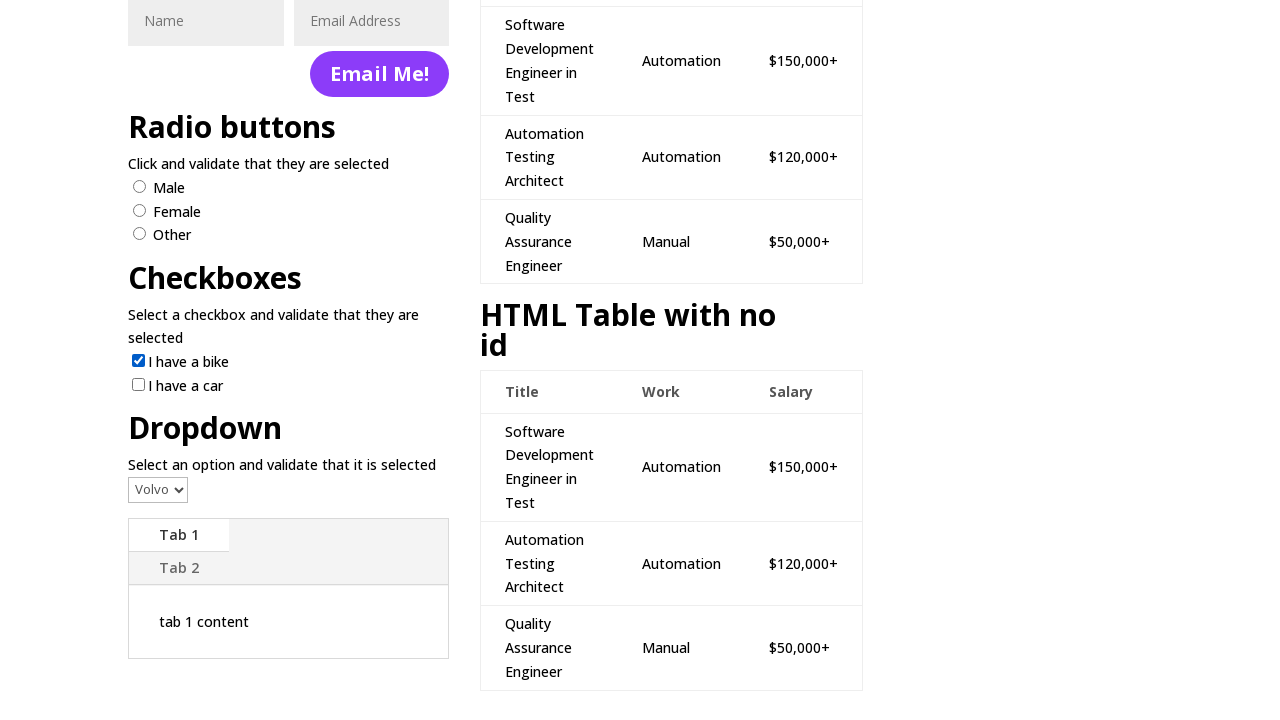

Clicked vehicle checkbox 2 of 2 at (138, 384) on input[type='checkbox'][name='vehicle'] >> nth=1
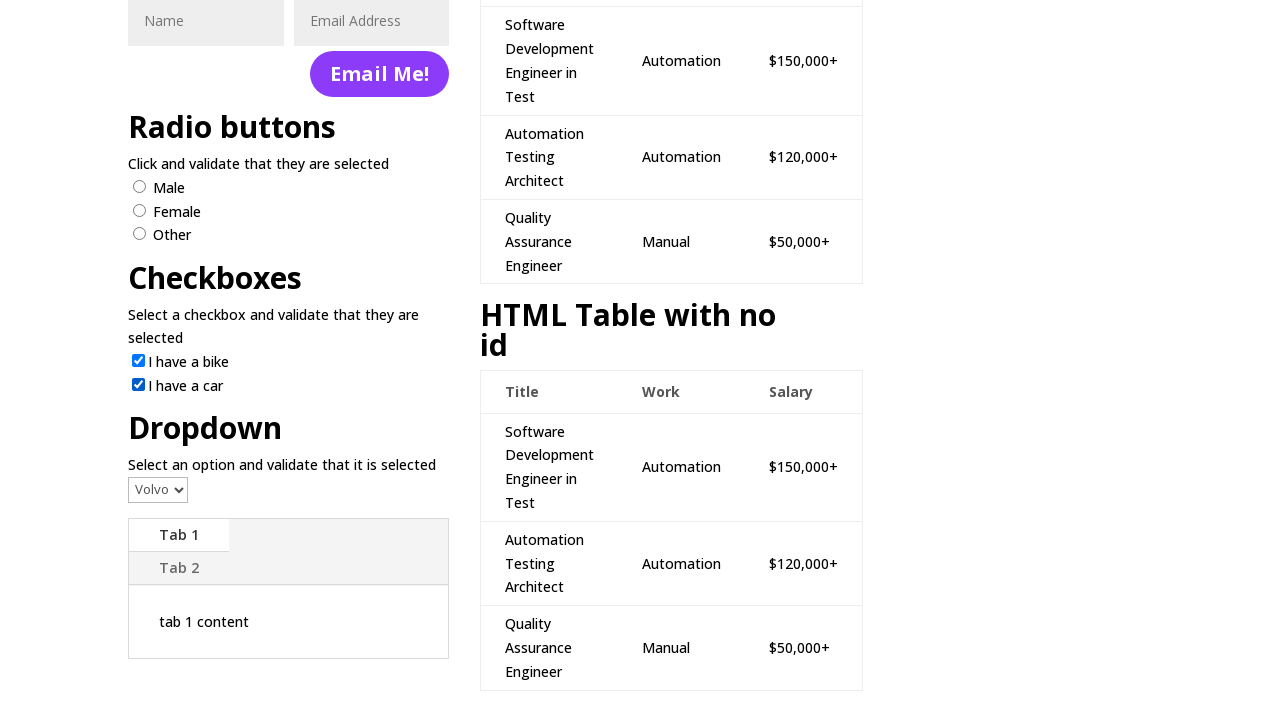

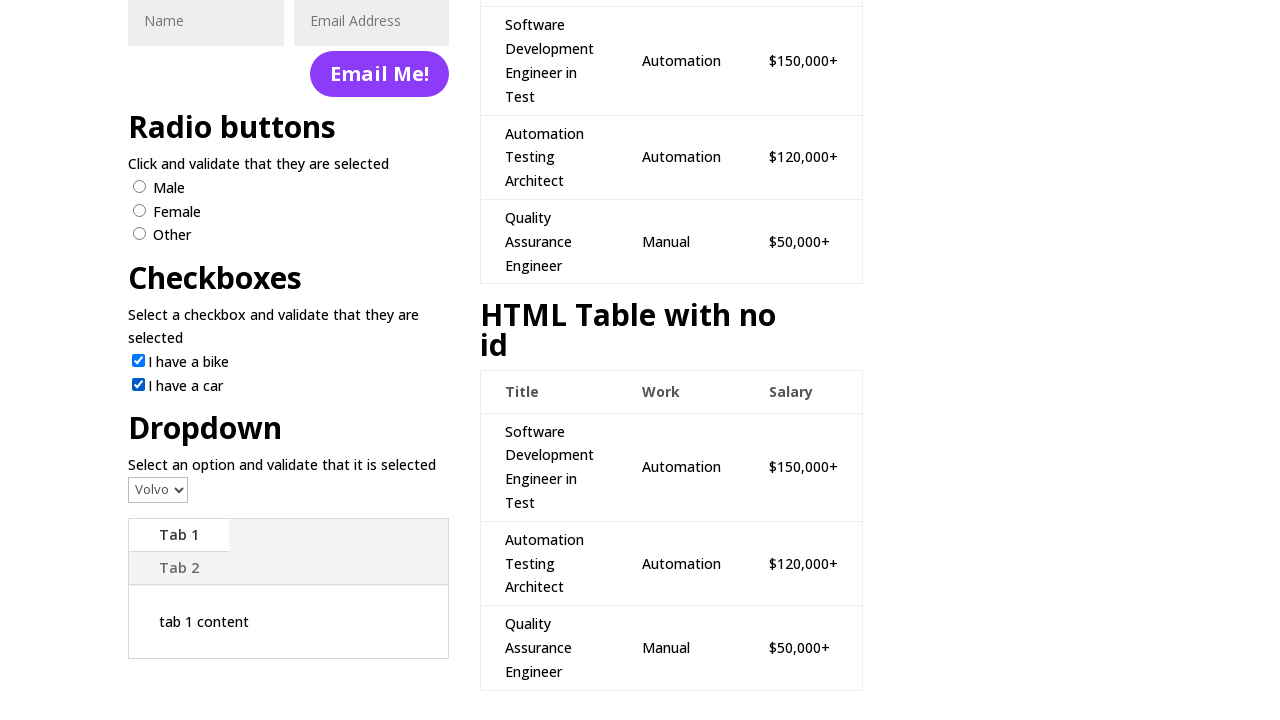